Tests the category section of an e-commerce website by verifying there are exactly 3 category elements and retrieving their text content

Starting URL: https://www.automationexercise.com/

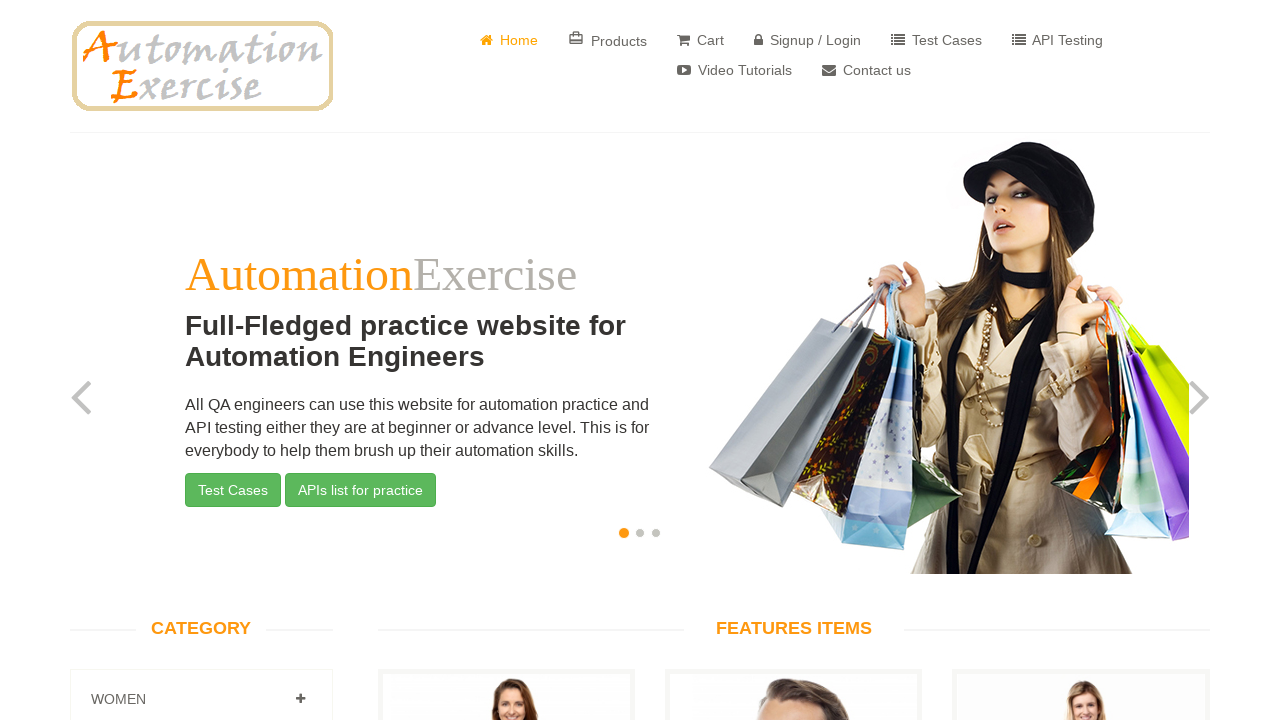

Scrolled down to view category section
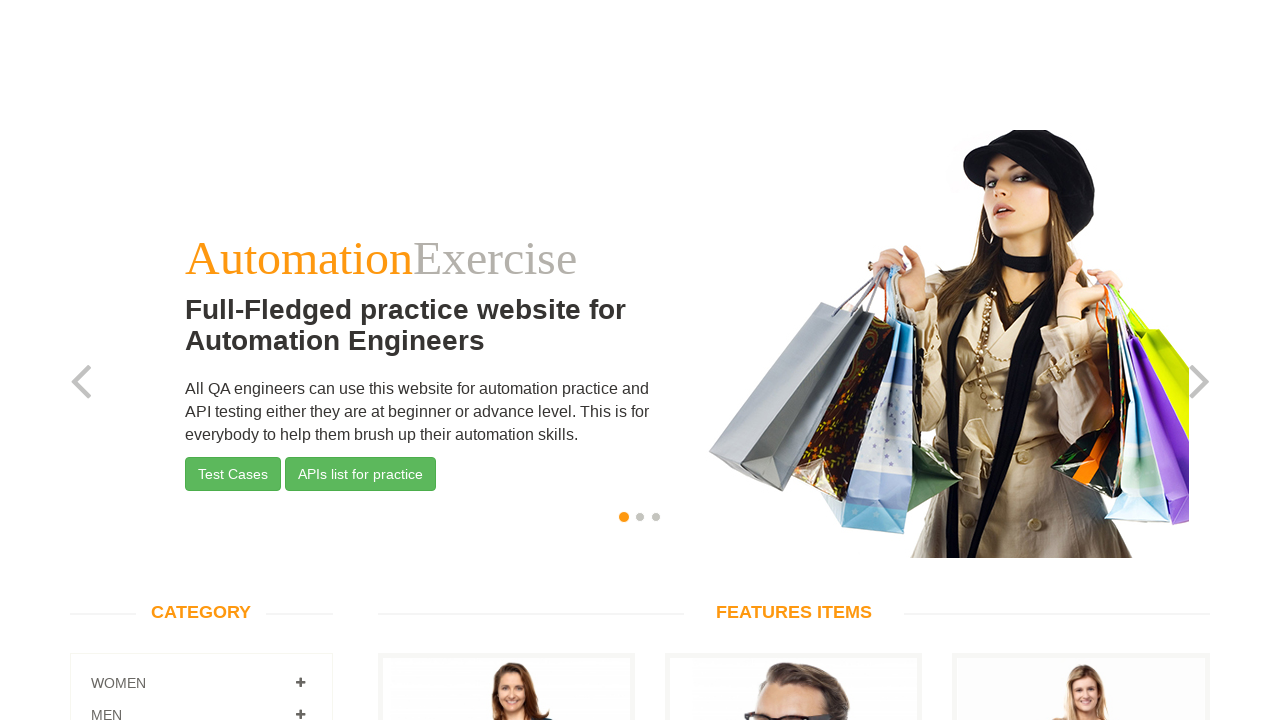

Category elements loaded and visible
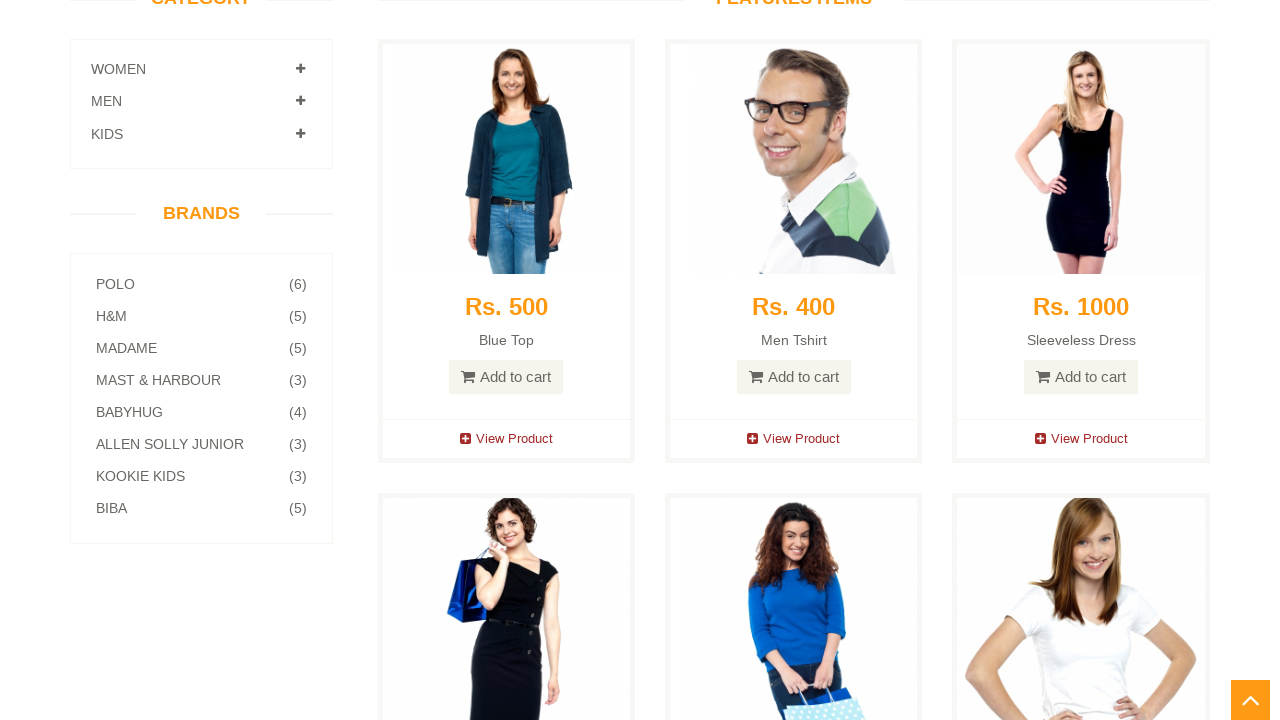

Located all category elements
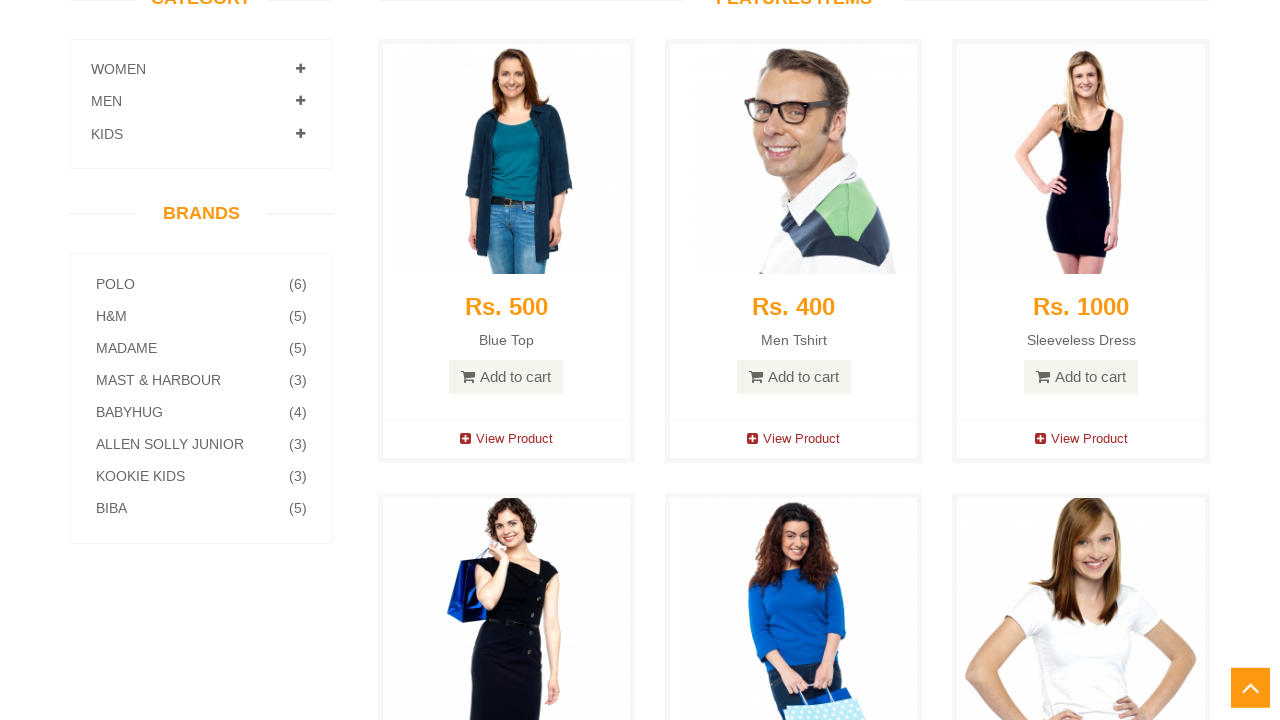

Verified there are exactly 3 category elements
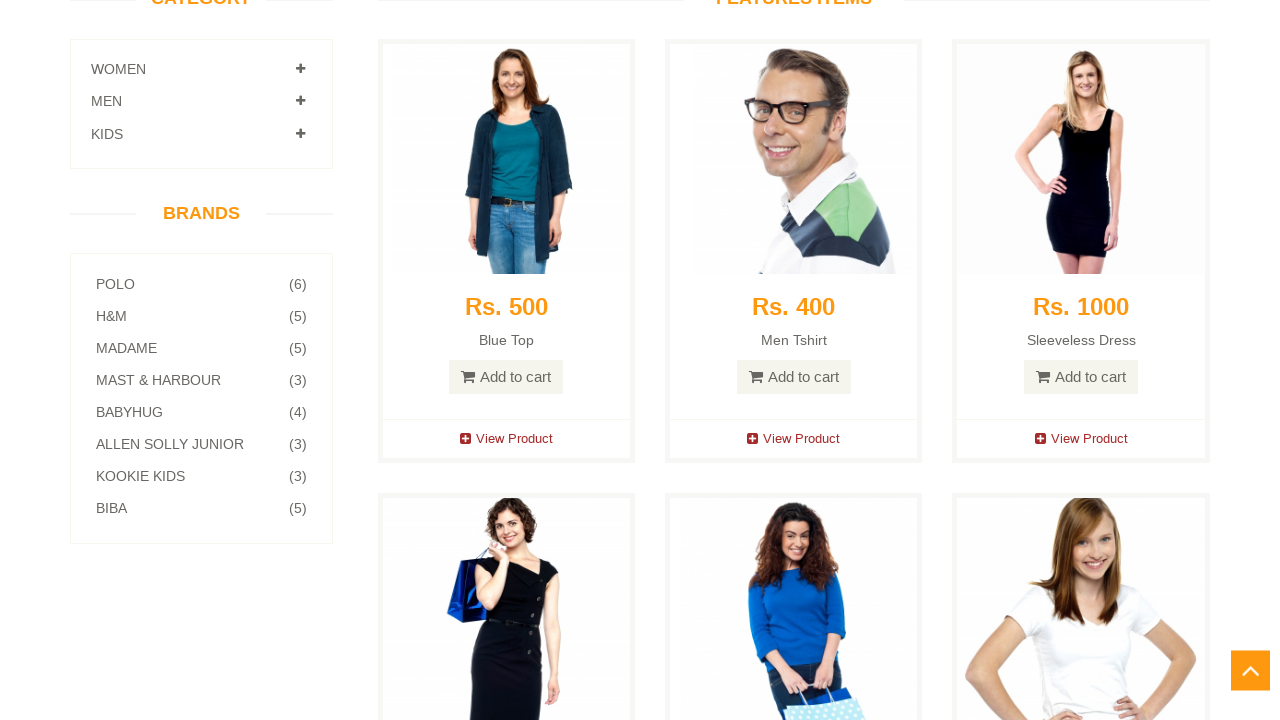

Retrieved and printed category text content
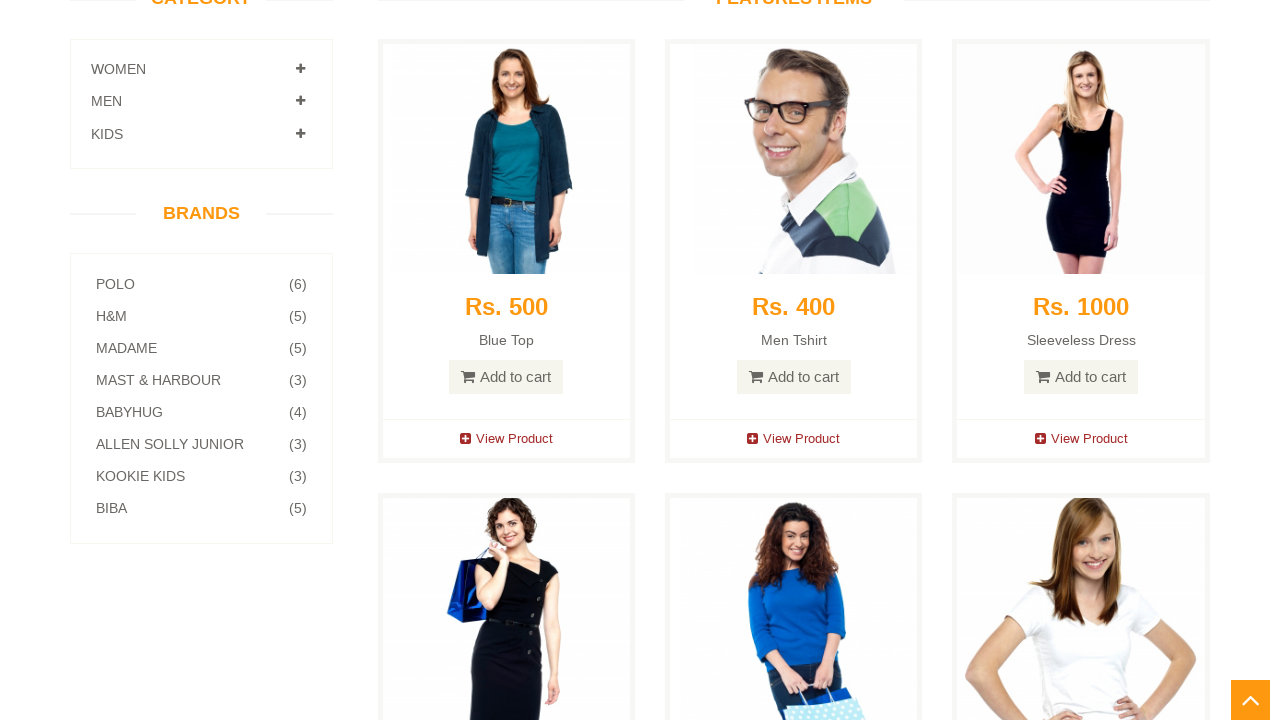

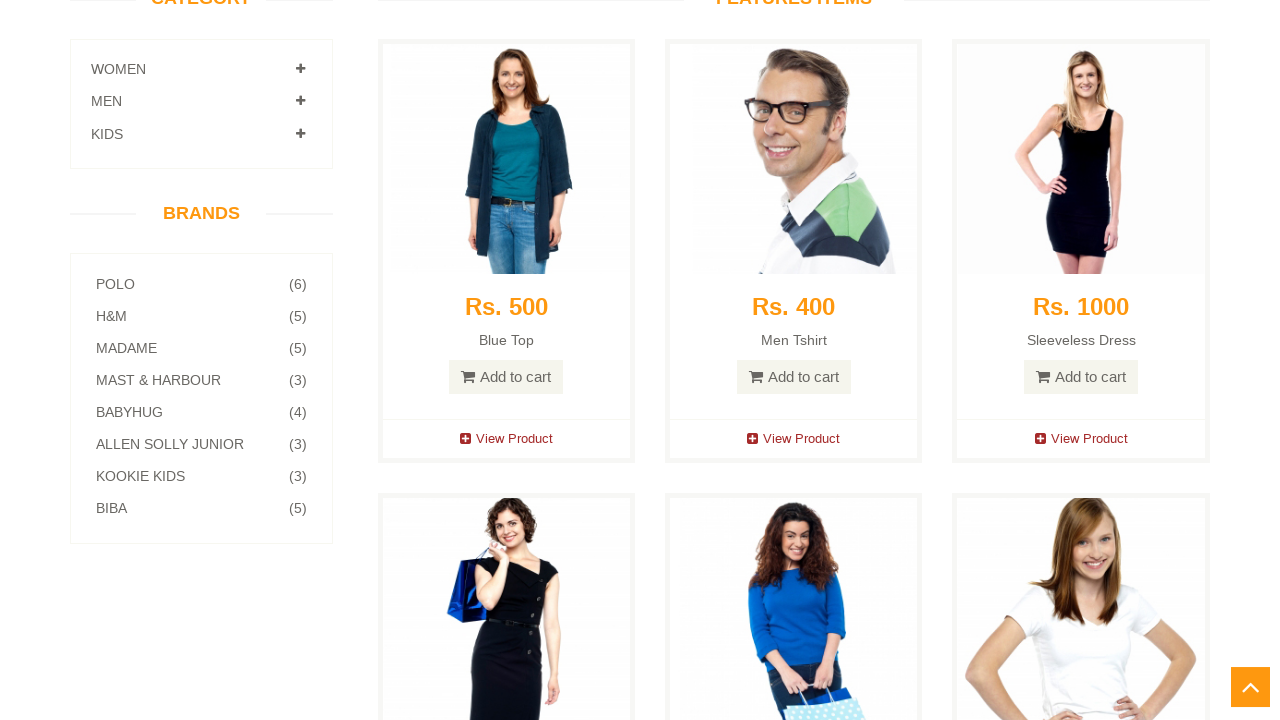